Navigates to the Data Types page from the main page and verifies the page URL and title

Starting URL: https://bonigarcia.dev/selenium-webdriver-java/

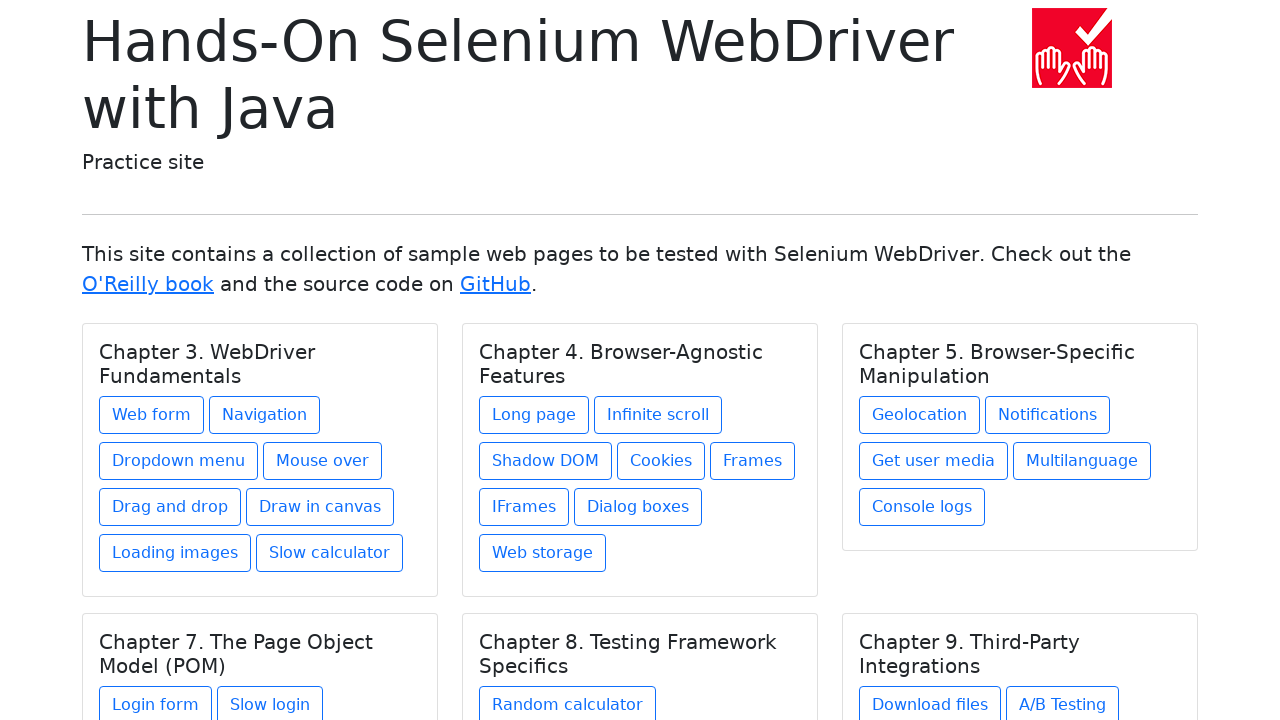

Clicked on the Data Types link under Chapter 9 at (915, 612) on xpath=//h5[text()='Chapter 9. Third-Party Integrations']/../a[@href='data-types.
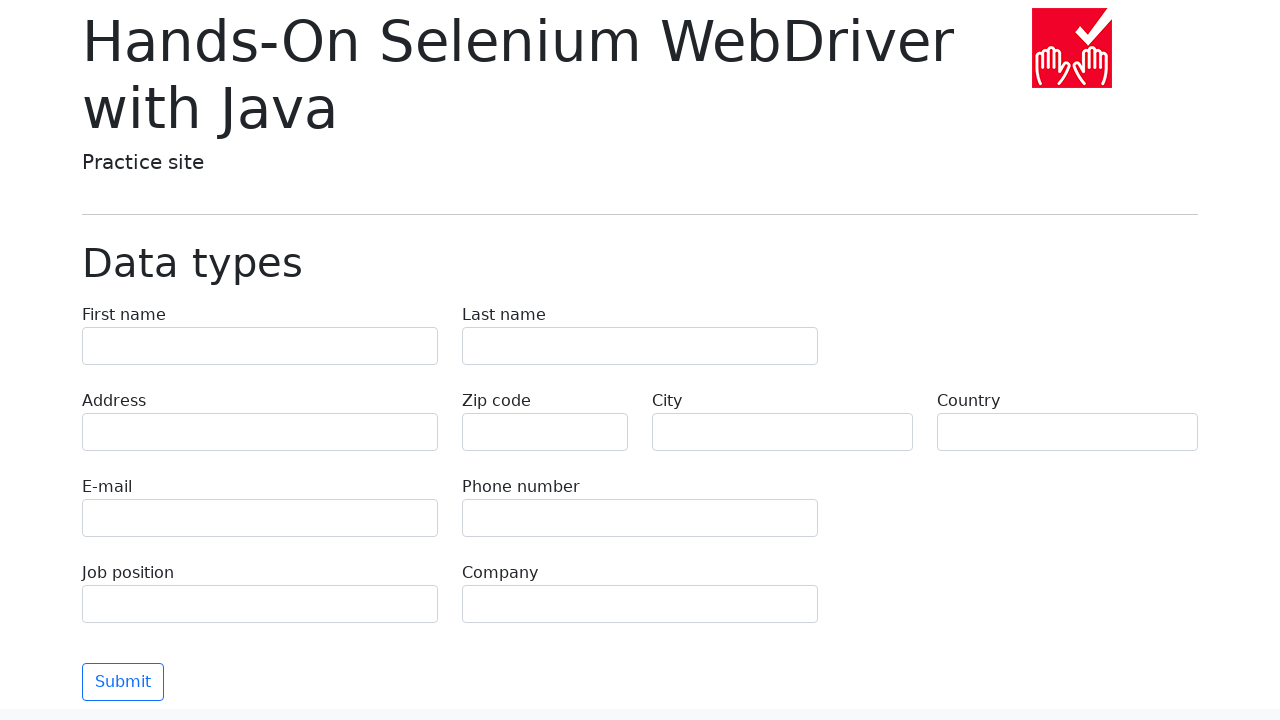

Data Types page title loaded and verified
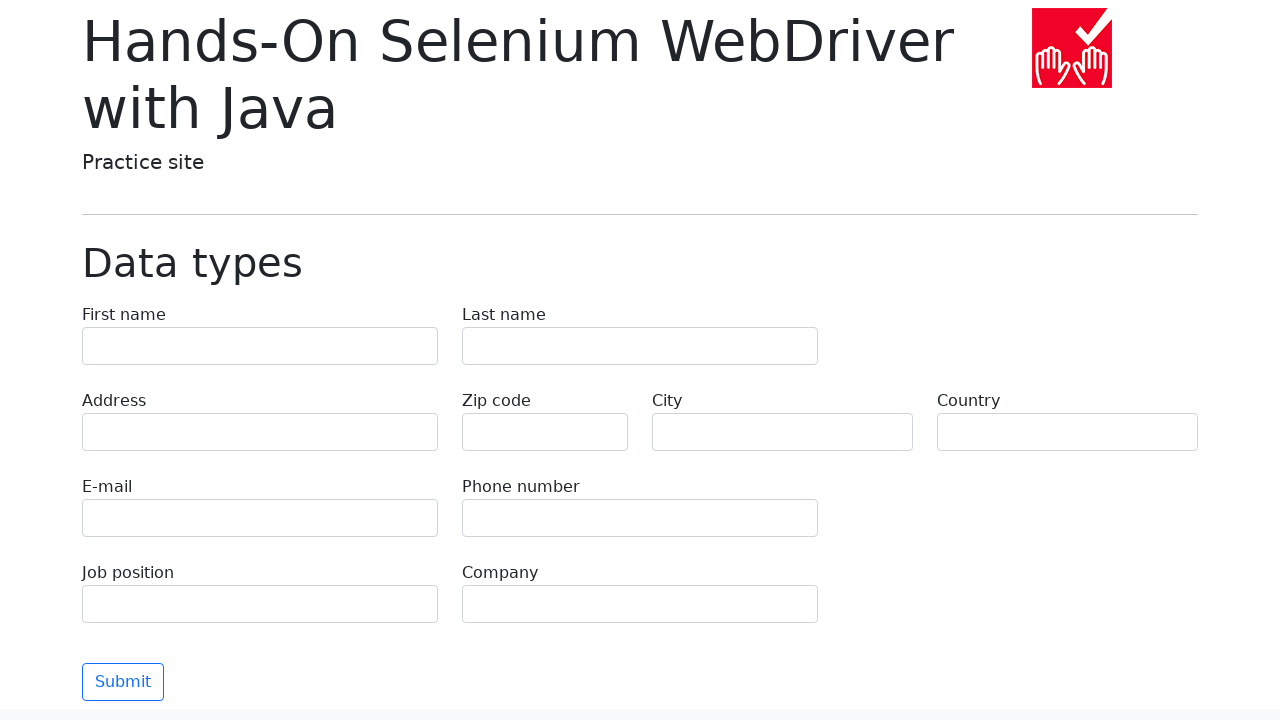

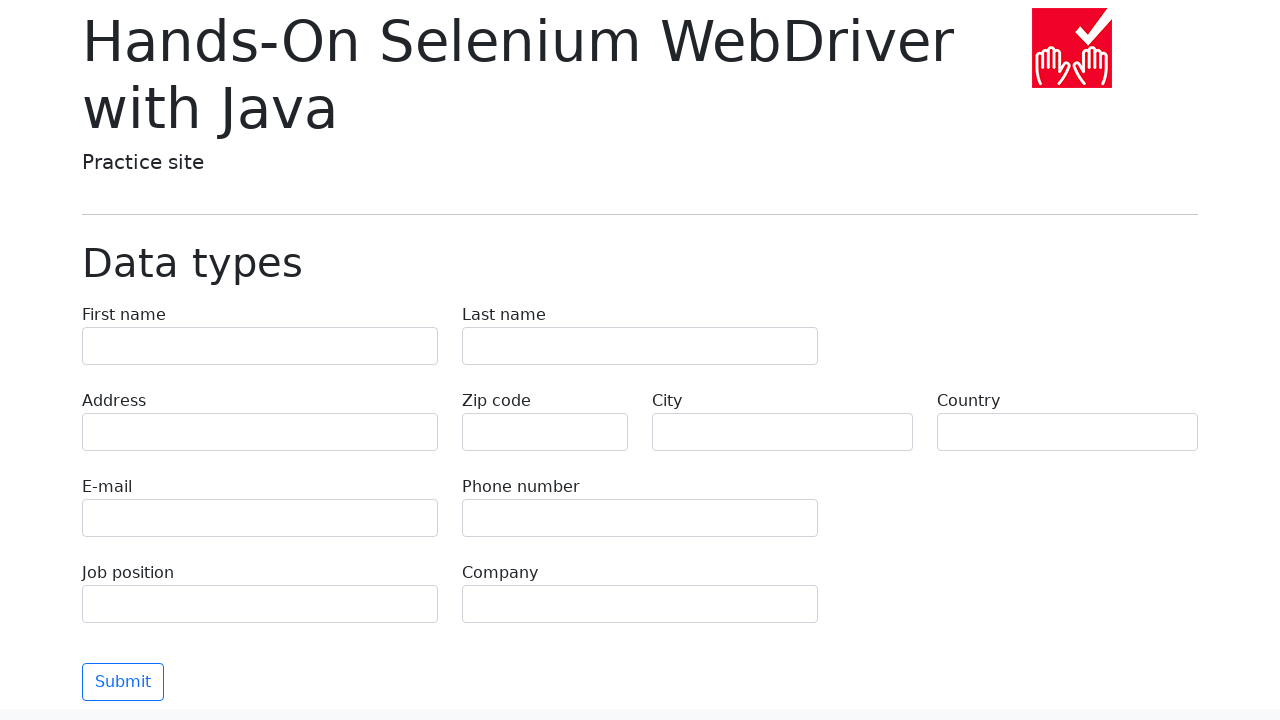